Navigates to the LMS site and clicks on "My Account" link to verify successful navigation by checking the page title

Starting URL: https://alchemy.hguy.co/lms

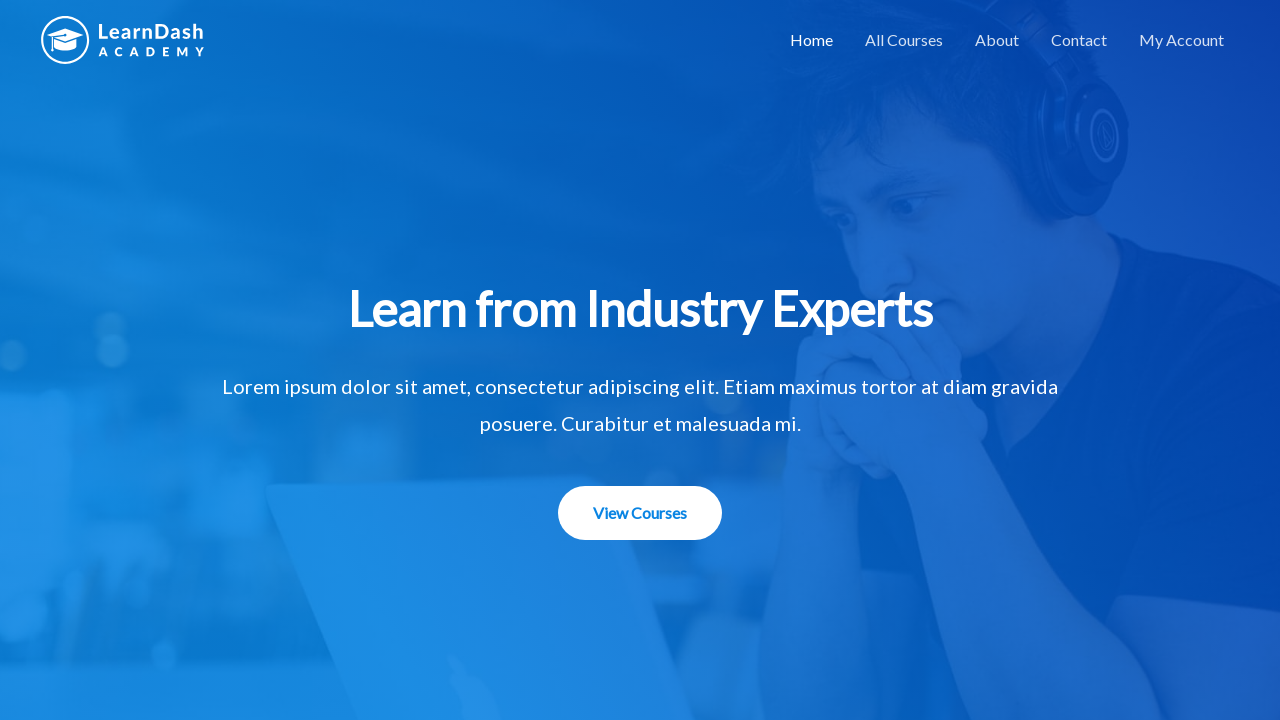

Navigated to LMS site at https://alchemy.hguy.co/lms
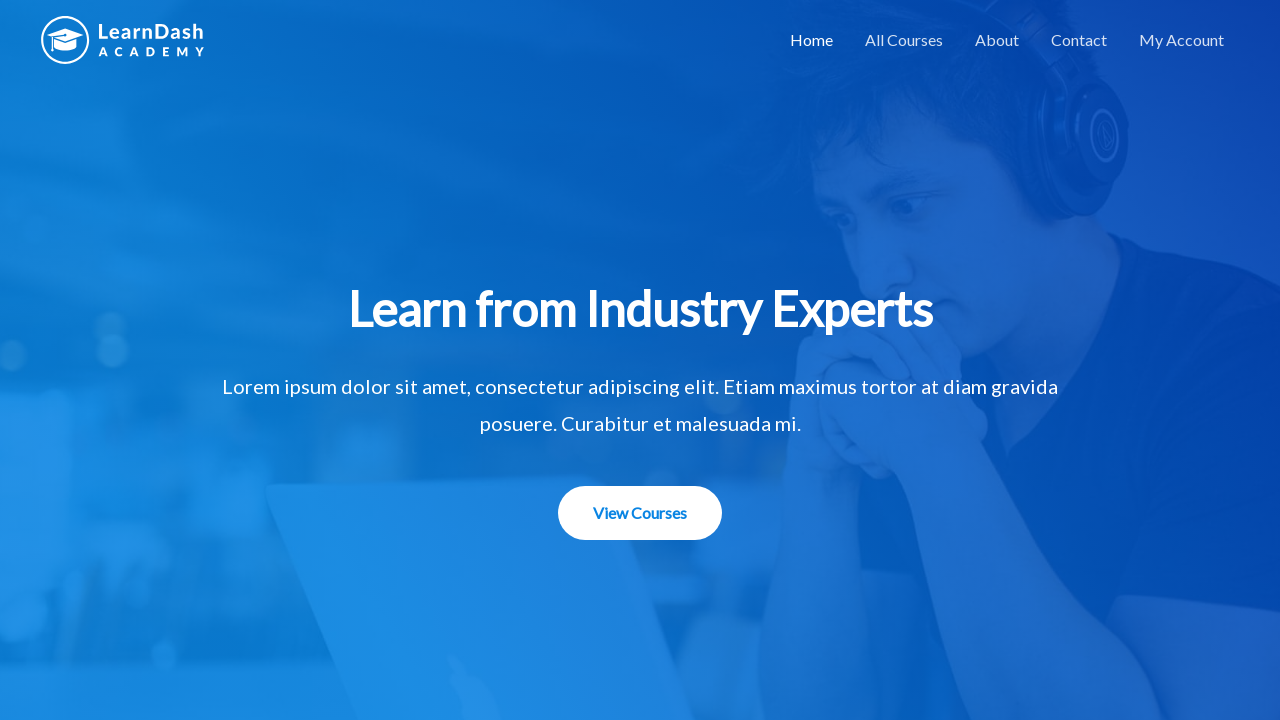

Clicked on 'My Account' link at (1182, 40) on text=My Account
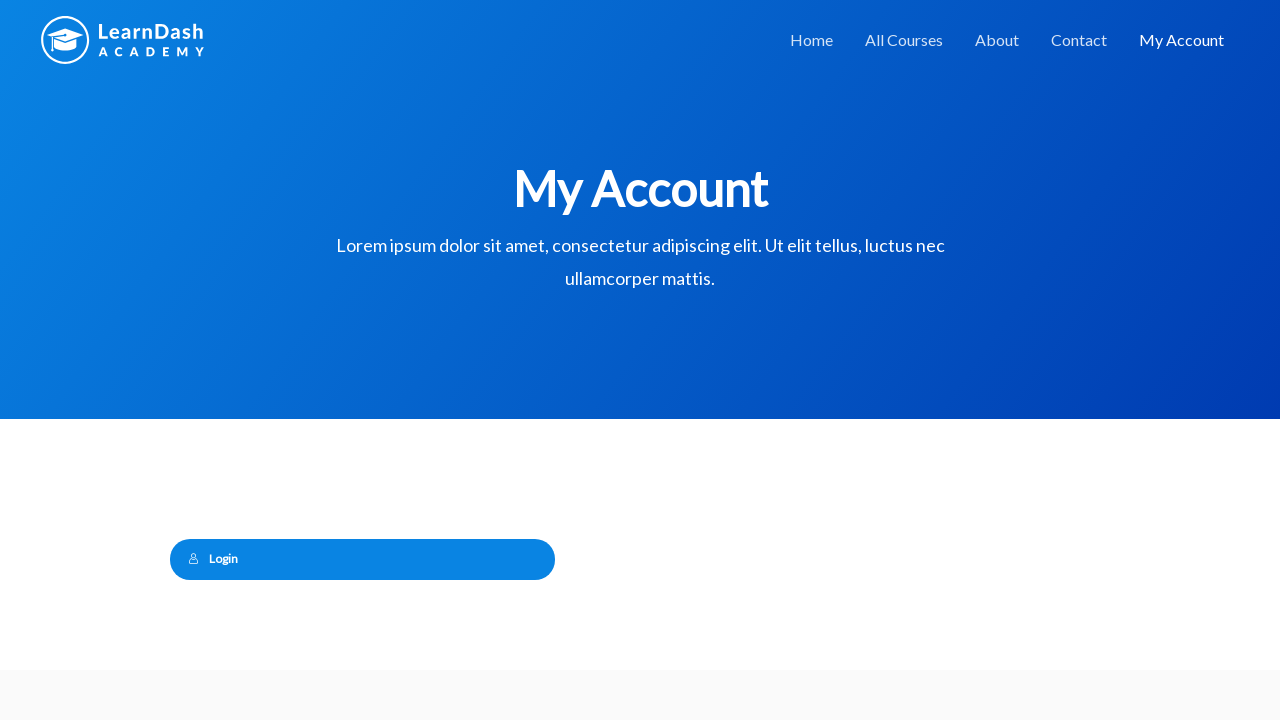

Page loaded and network became idle
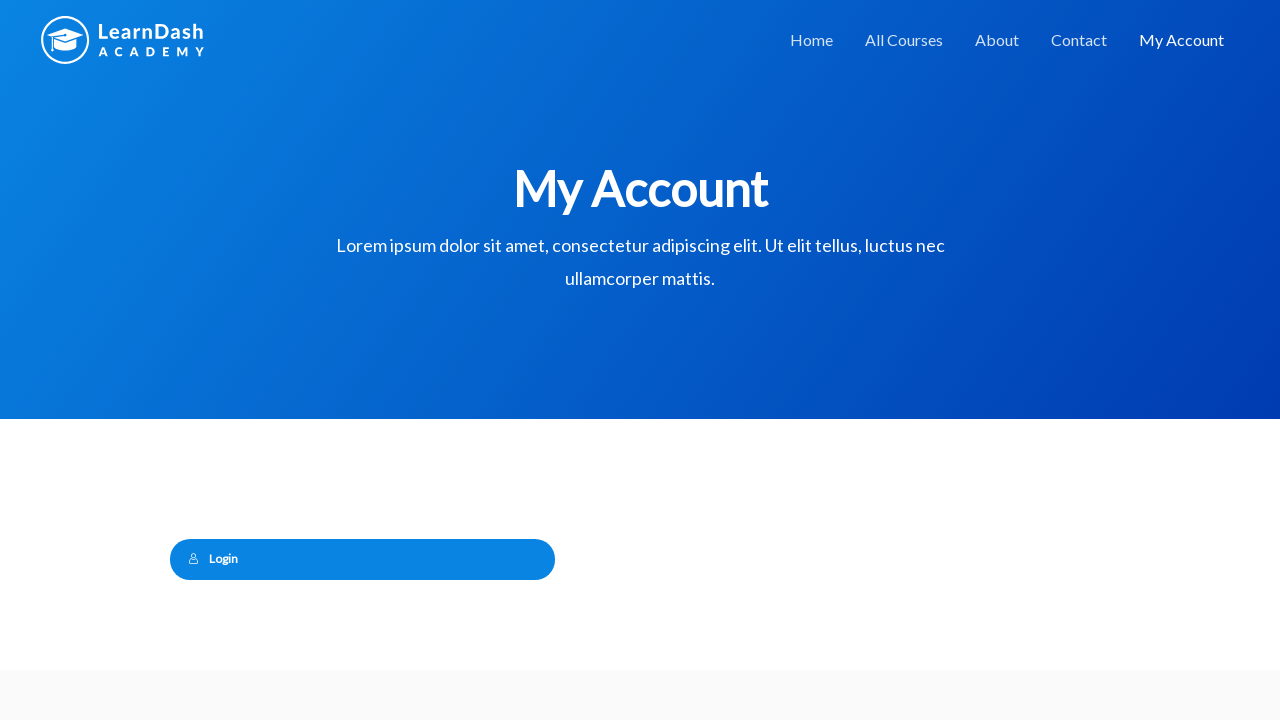

Retrieved page title: 'My Account – Alchemy LMS'
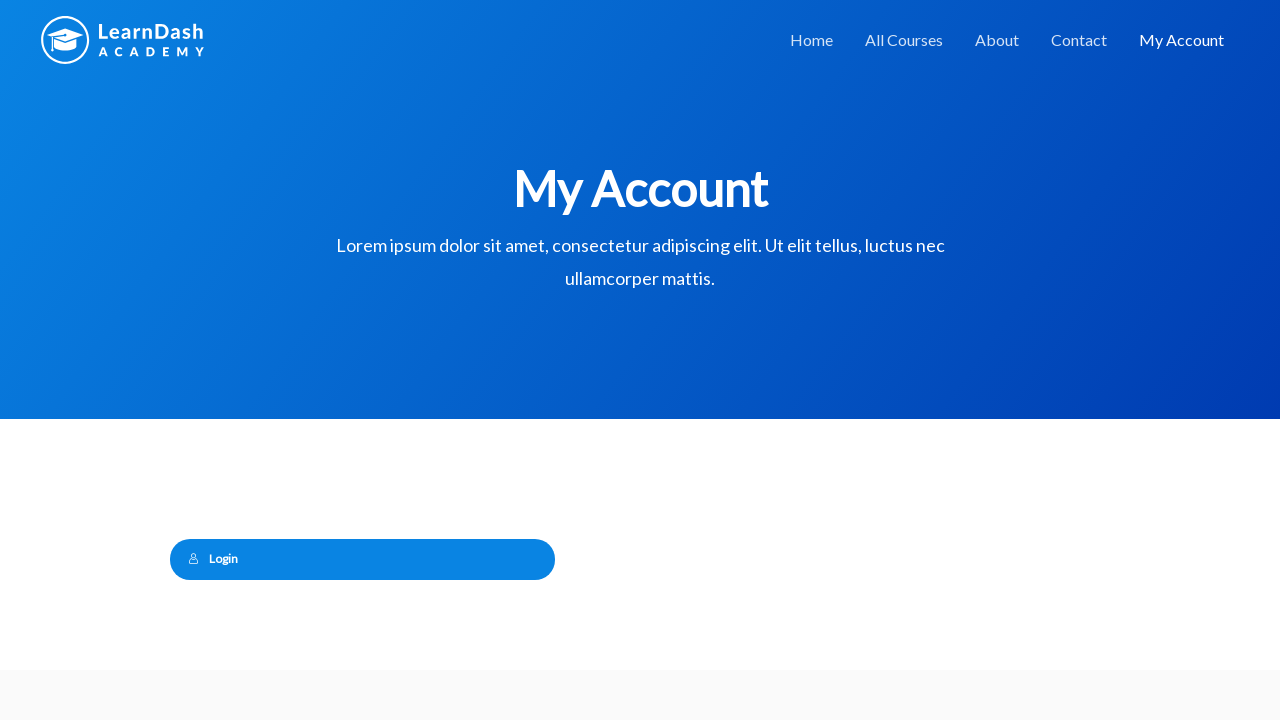

Page title verification passed - successfully navigated to My Account page
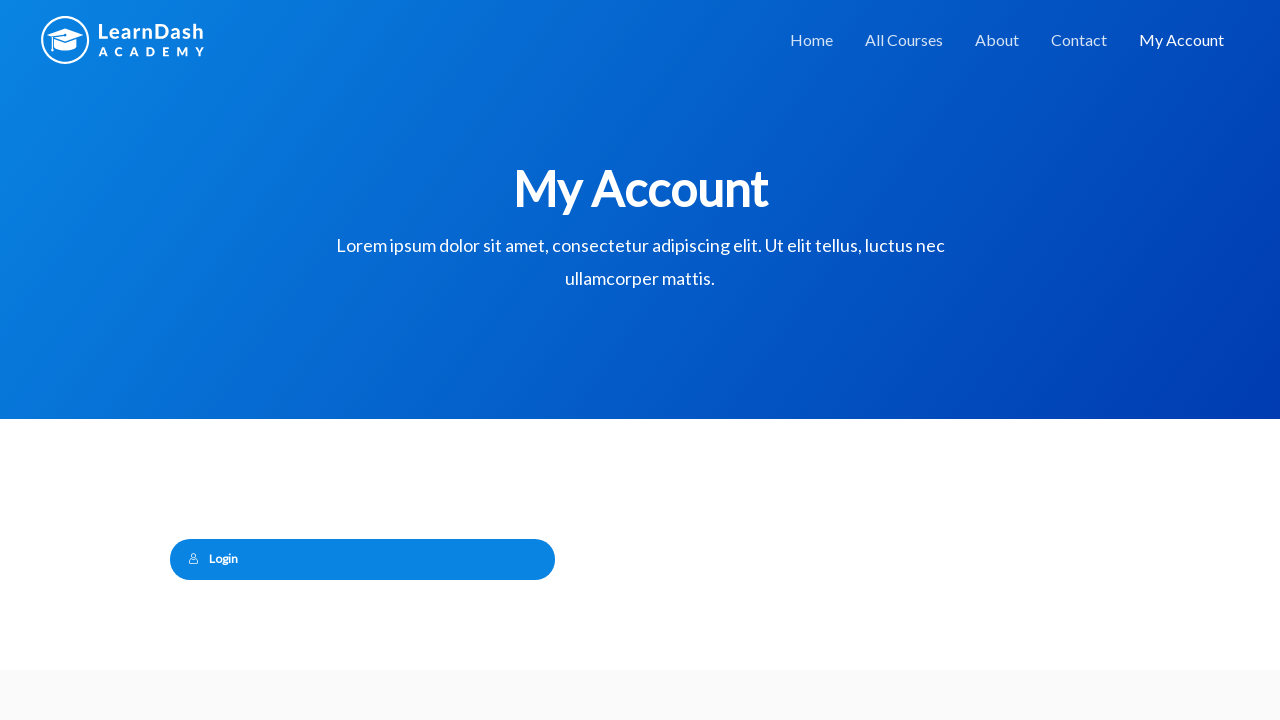

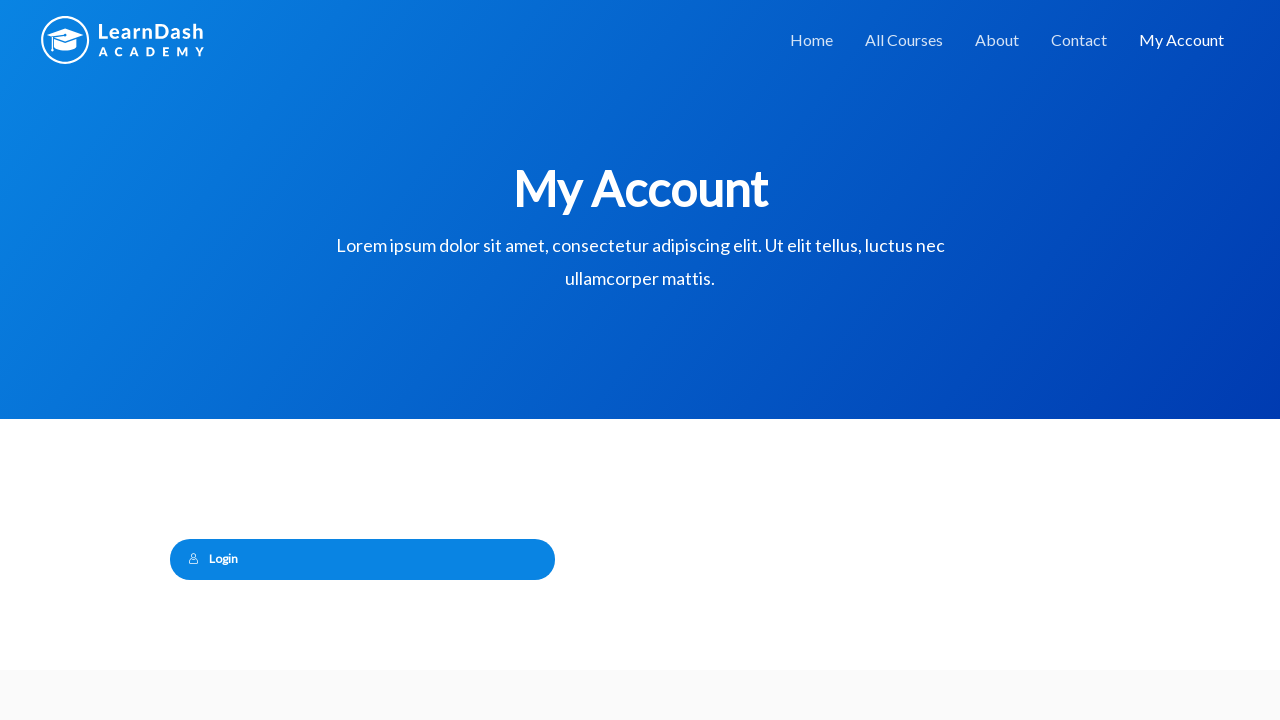